Tests the About Us menu by clicking on it and verifying that the about page content loads correctly

Starting URL: https://creaphoto.su/

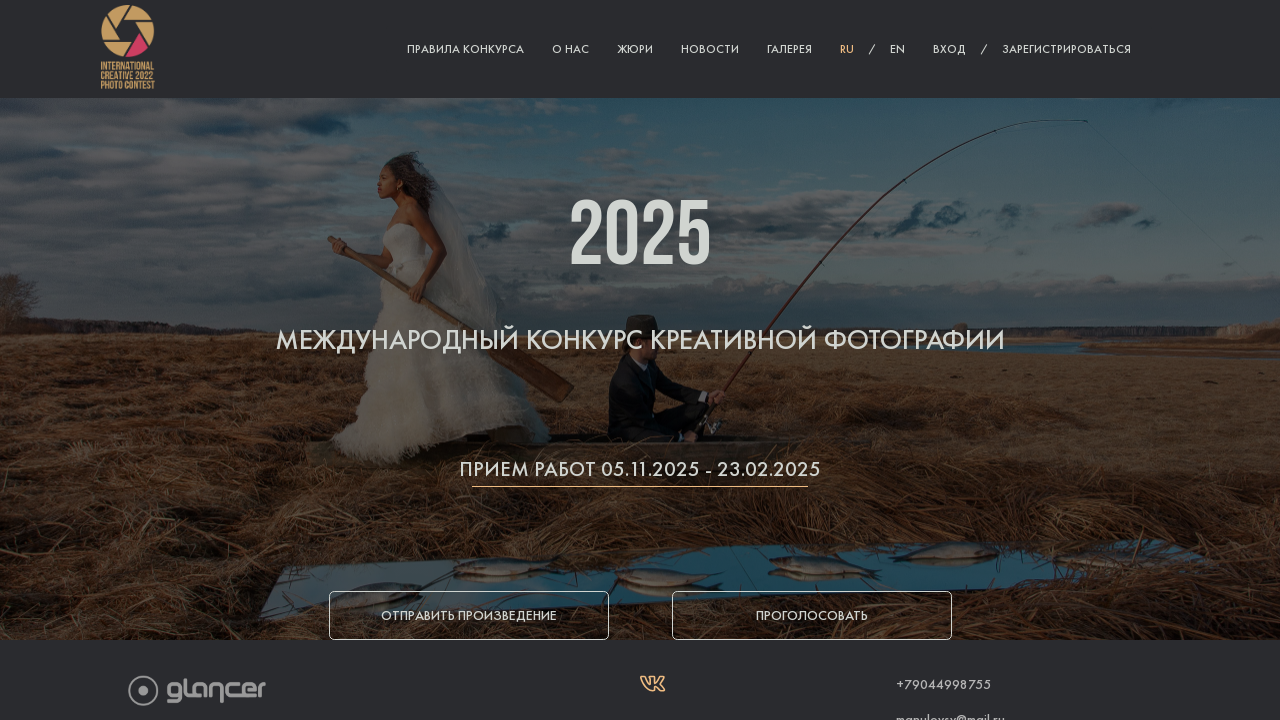

Clicked on 'О нас' (About Us) menu item at (570, 49) on xpath=//span[@class='p-menuitem-text' and text()='О нас']
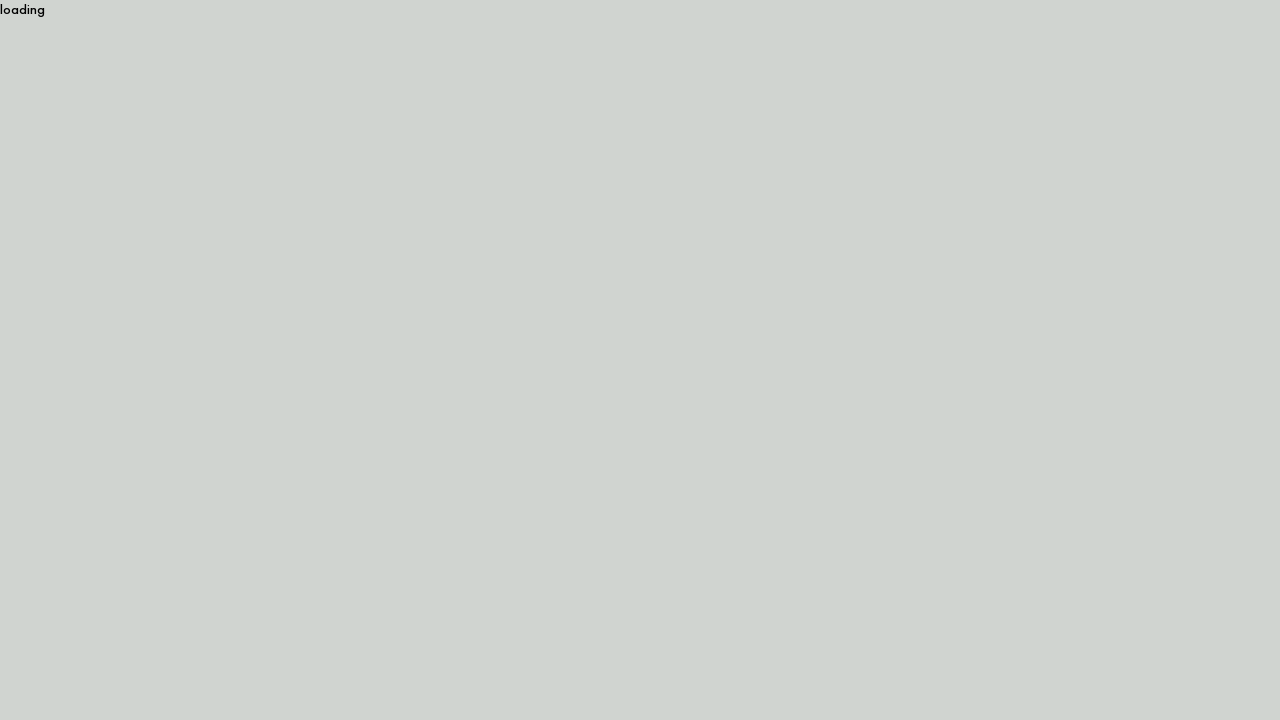

About Us page content loaded - verified 'Ассоциации фотографов «Евразия»' heading is present
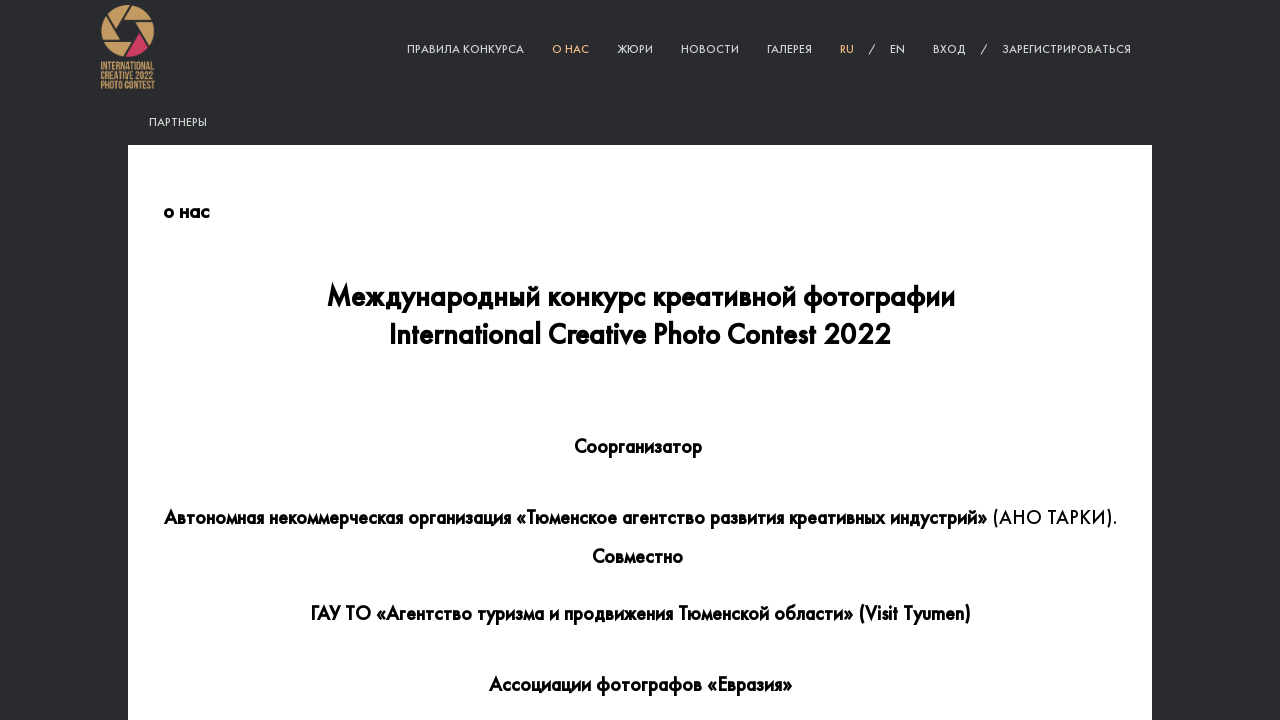

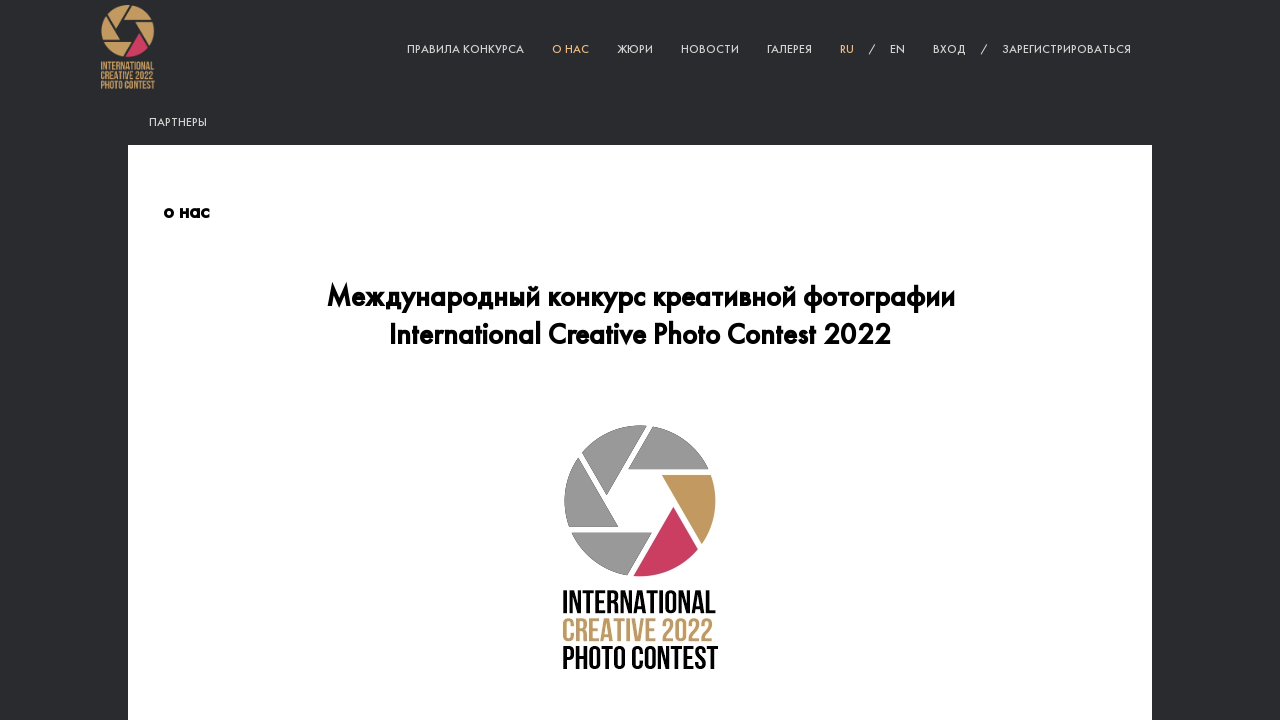